Tests clicking a button with a dynamic ID multiple times on the UI Testing Playground website to verify button interaction works regardless of changing element IDs

Starting URL: http://uitestingplayground.com/dynamicid

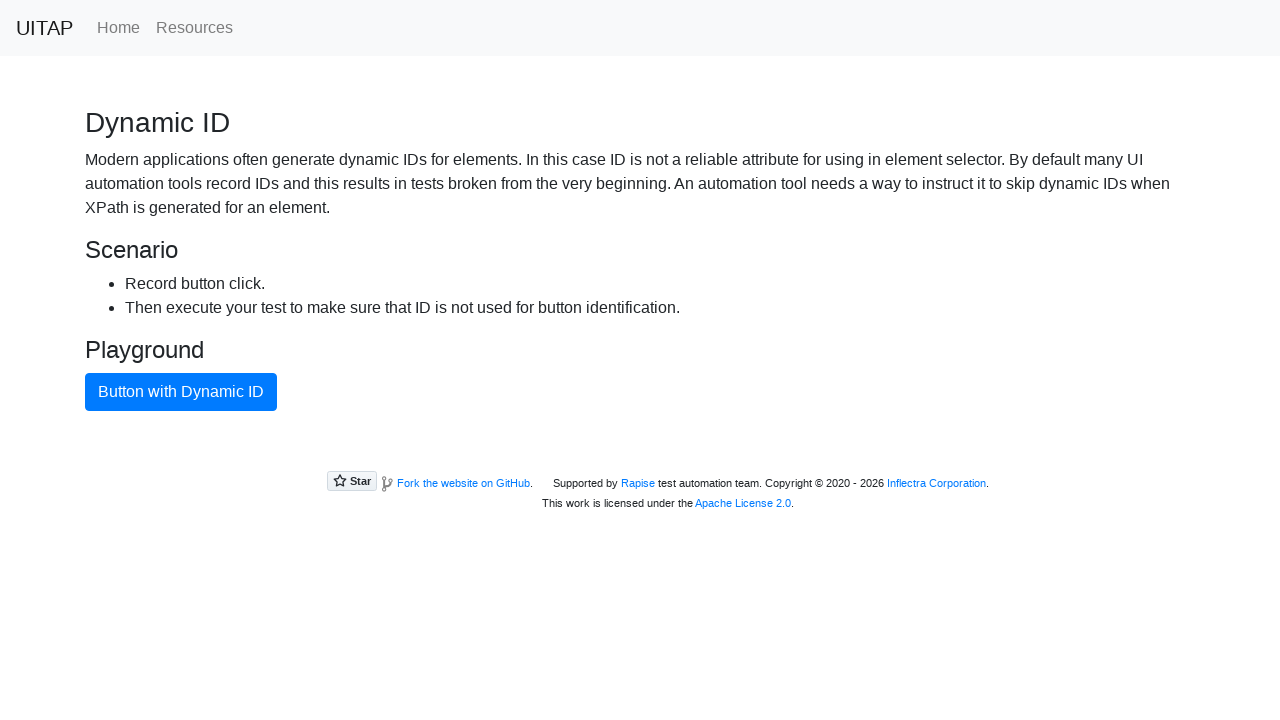

Clicked button with dynamic ID - iteration 1 at (181, 392) on button.btn.btn-primary
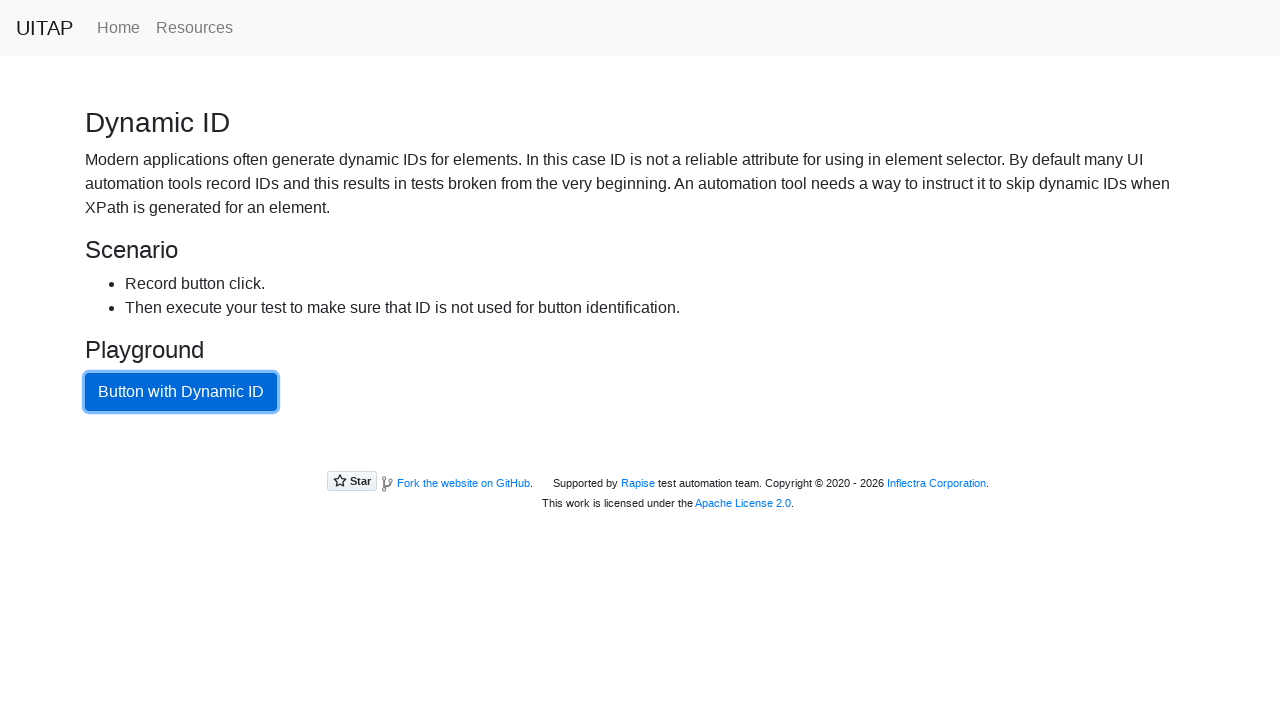

Navigated to UI Testing Playground dynamic ID page for iteration 2
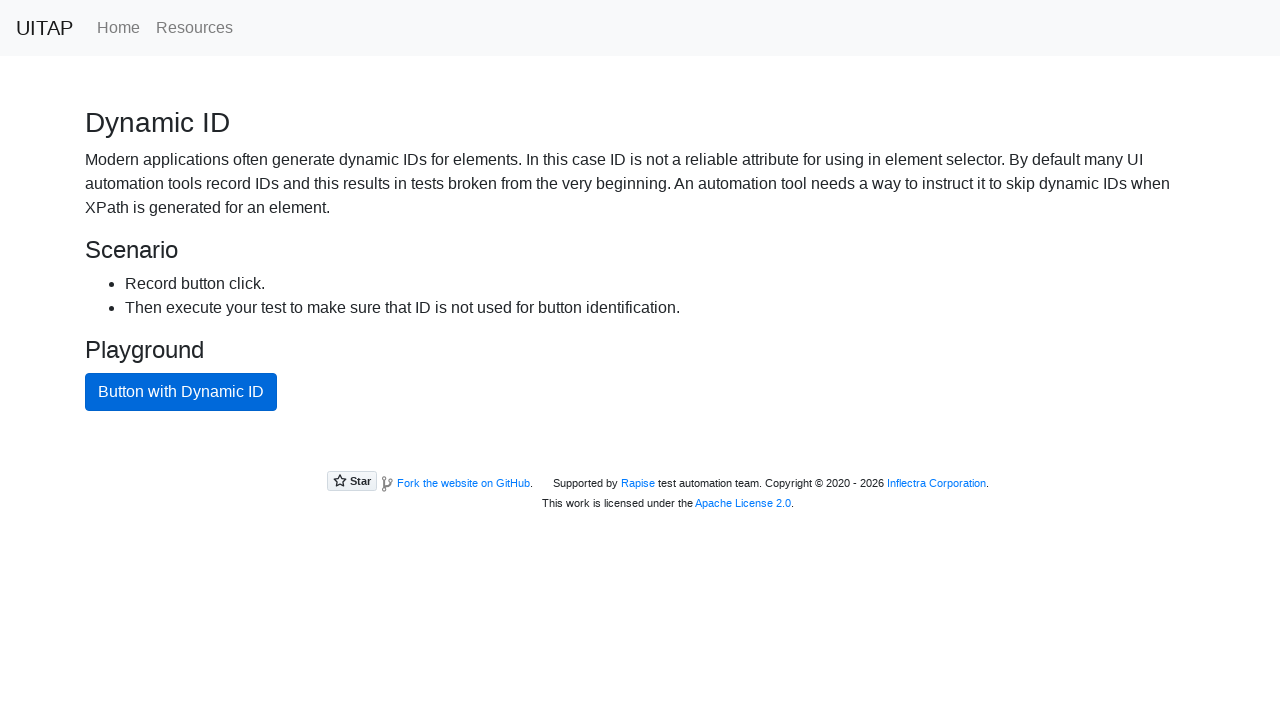

Clicked button with dynamic ID - iteration 2 at (181, 392) on button.btn.btn-primary
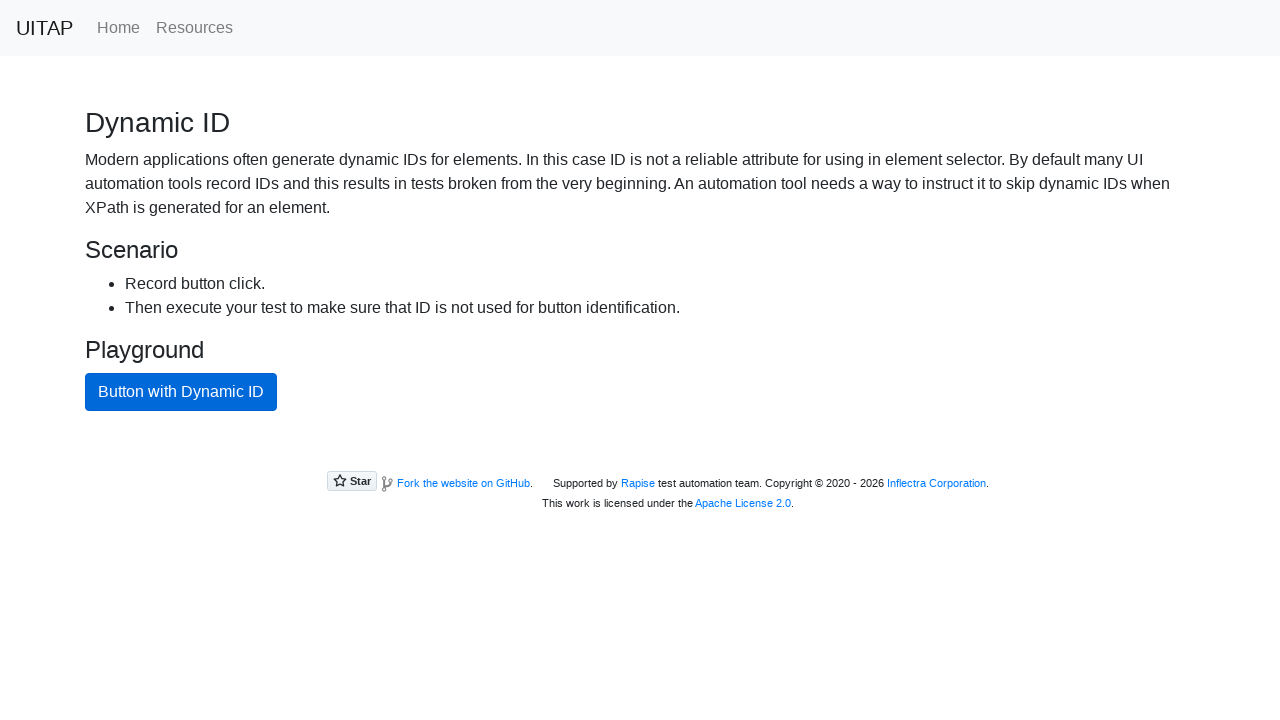

Navigated to UI Testing Playground dynamic ID page for iteration 3
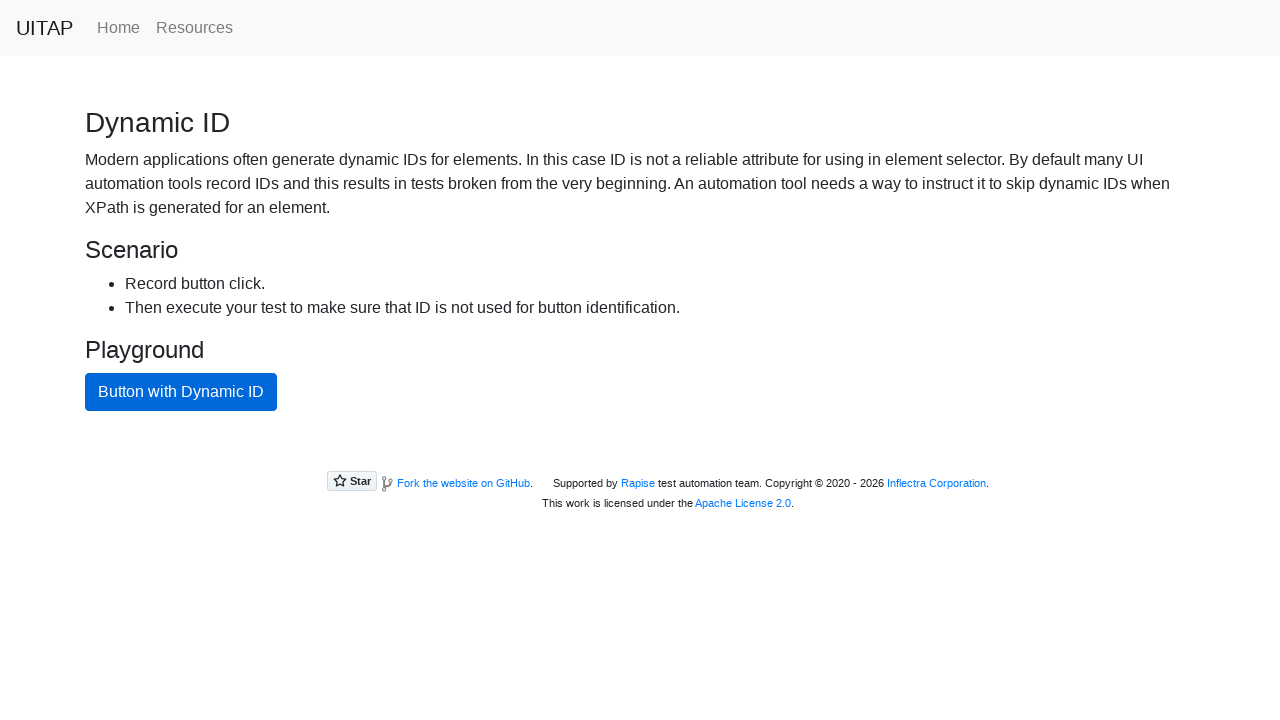

Clicked button with dynamic ID - iteration 3 at (181, 392) on button.btn.btn-primary
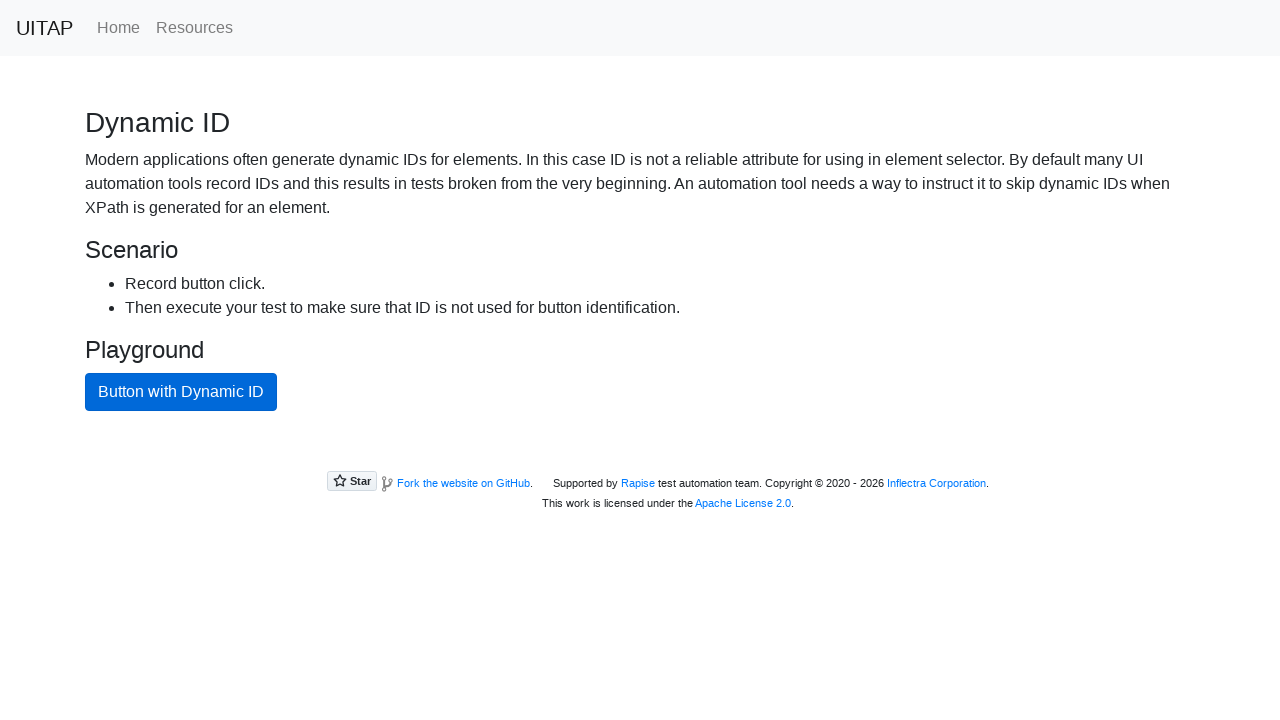

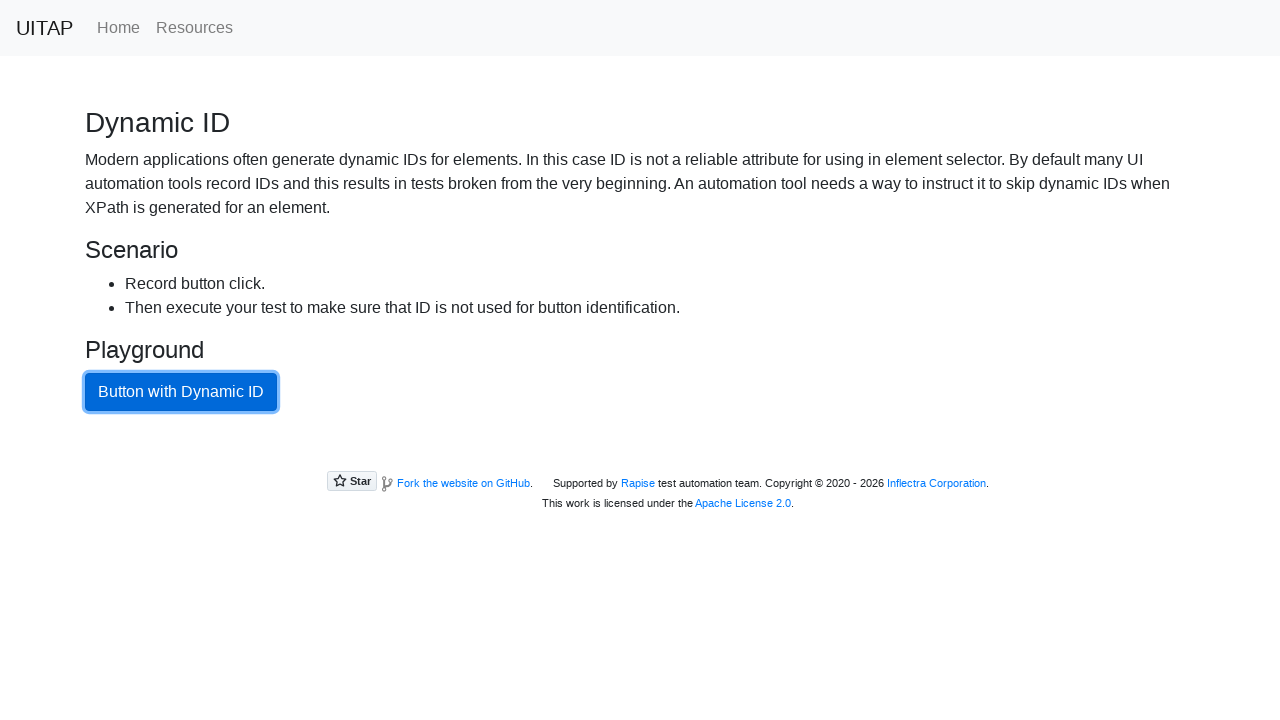